Tests that a website loads correctly by navigating to the page and verifying the navbar brand text matches expected value

Starting URL: https://theofal.github.io

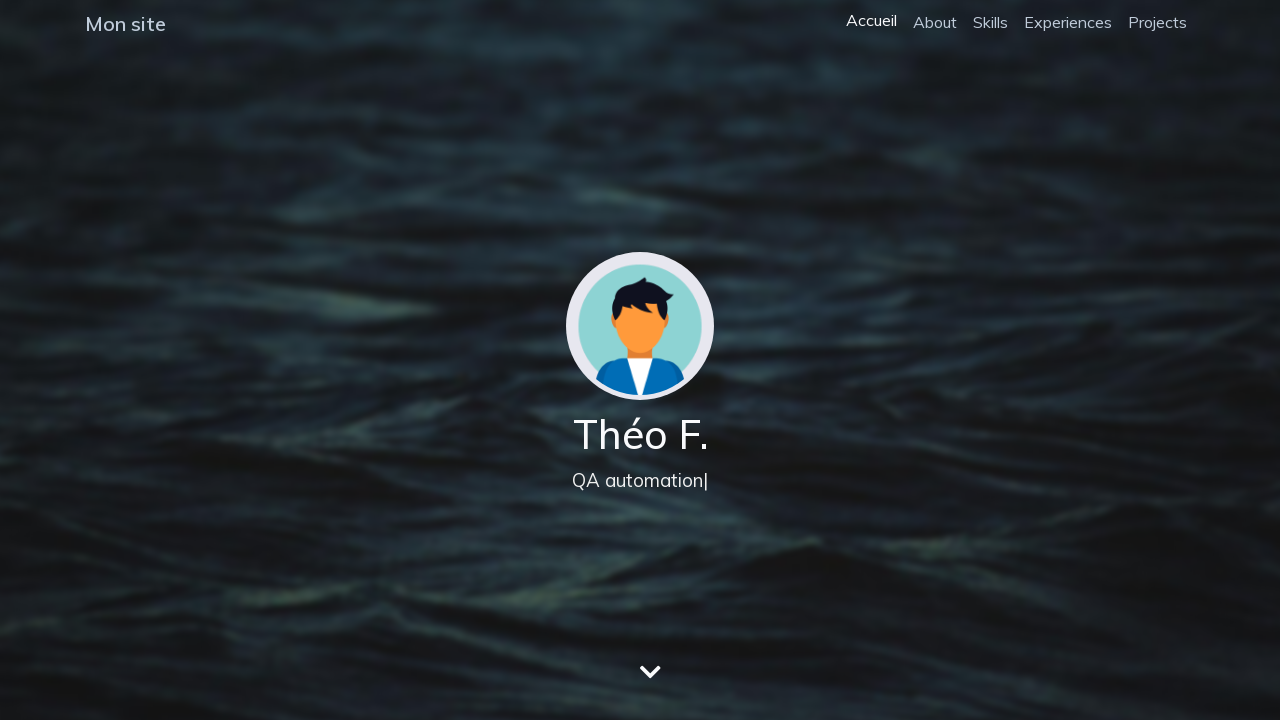

Waited for navbar brand element to be visible
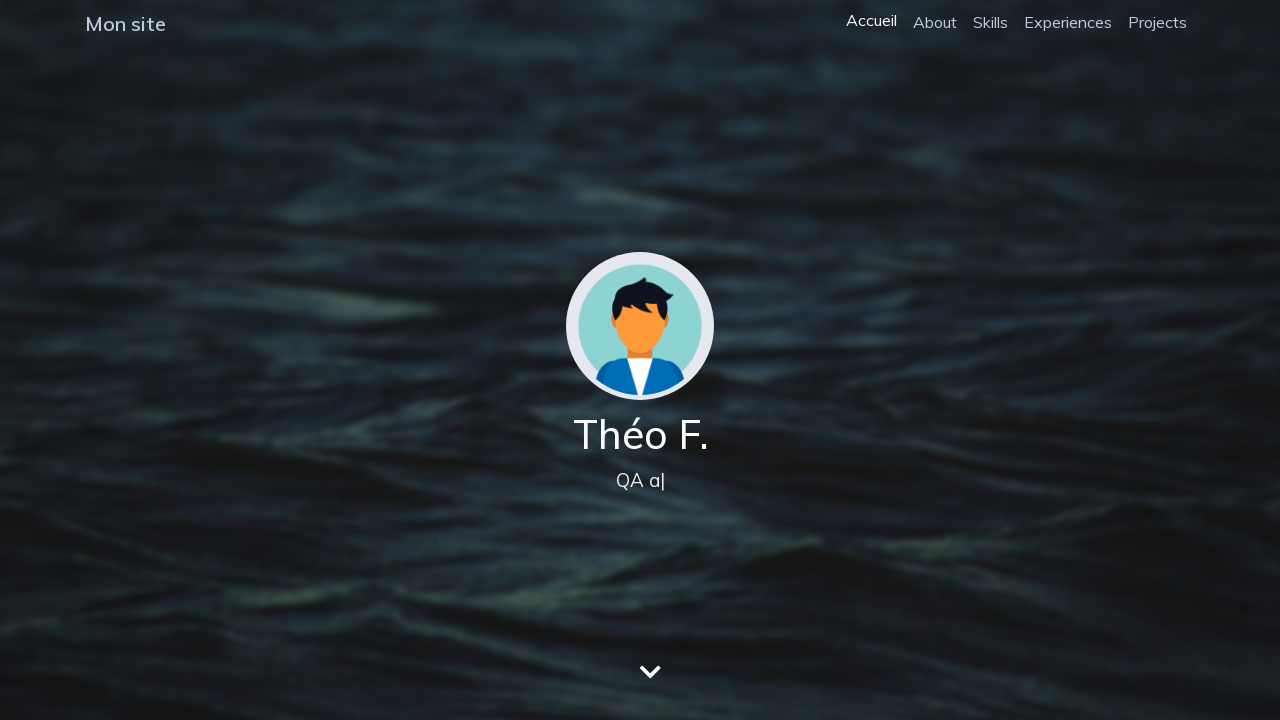

Retrieved navbar brand text content
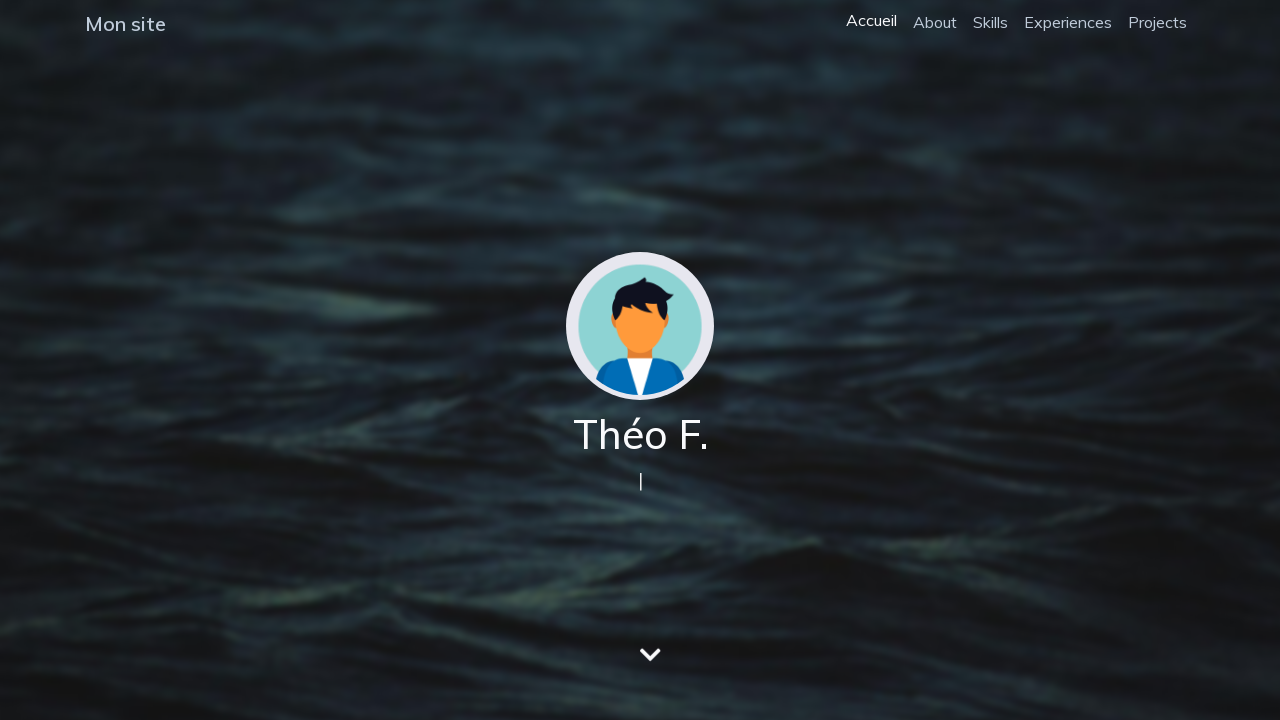

Verified navbar brand text matches expected value 'Mon site'
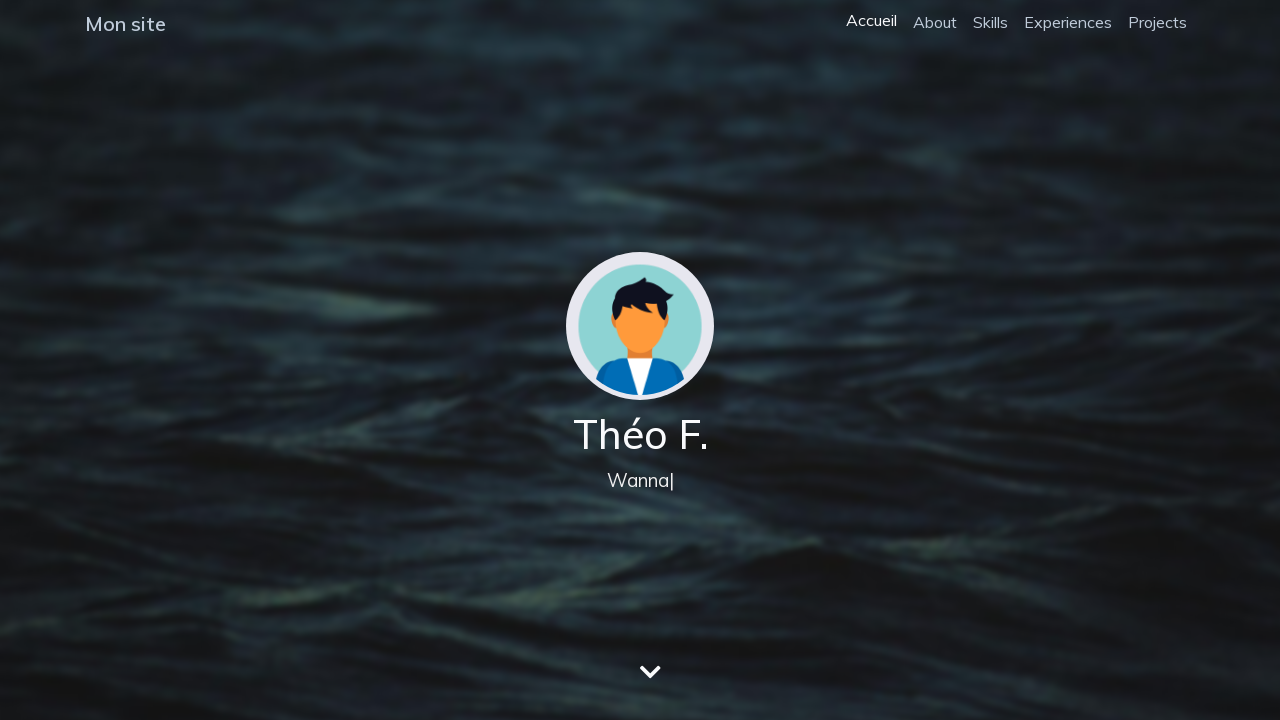

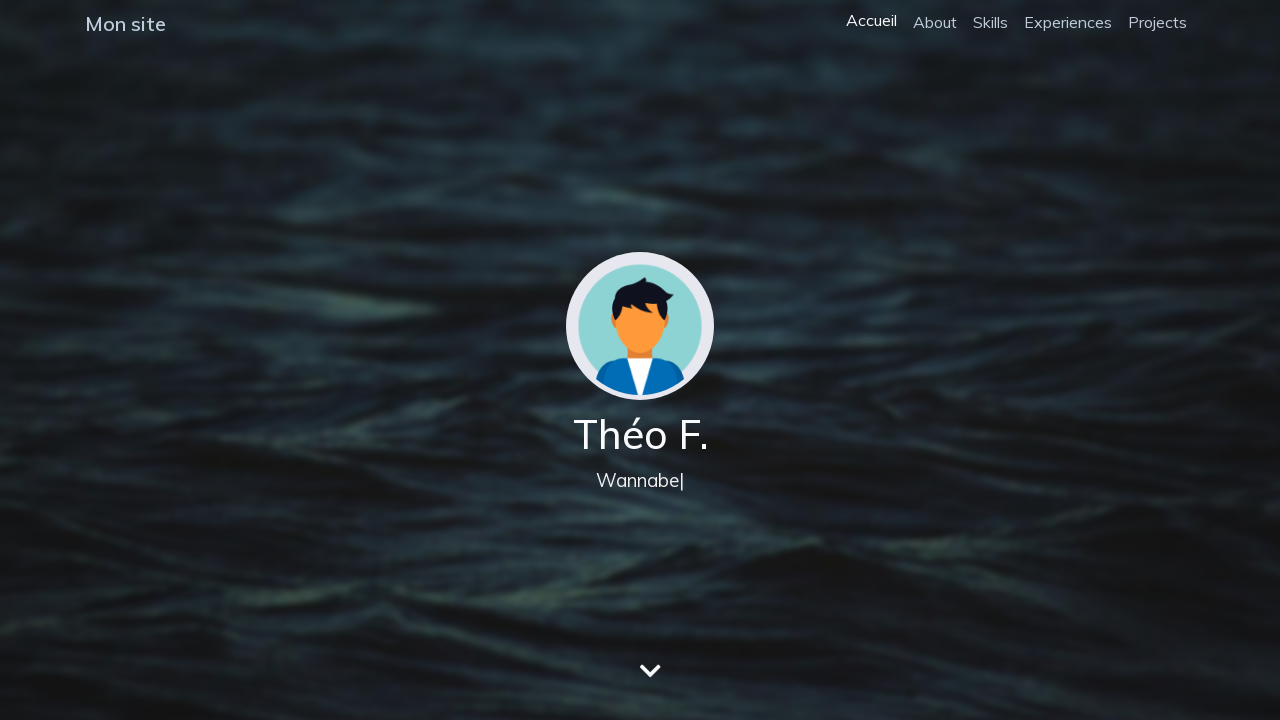